Tests Chrome browser automation for YouTube video playback, including right-clicking on video player and opening stats panel

Starting URL: https://www.youtube.com/watch?v=dQw4w9WgXcQ

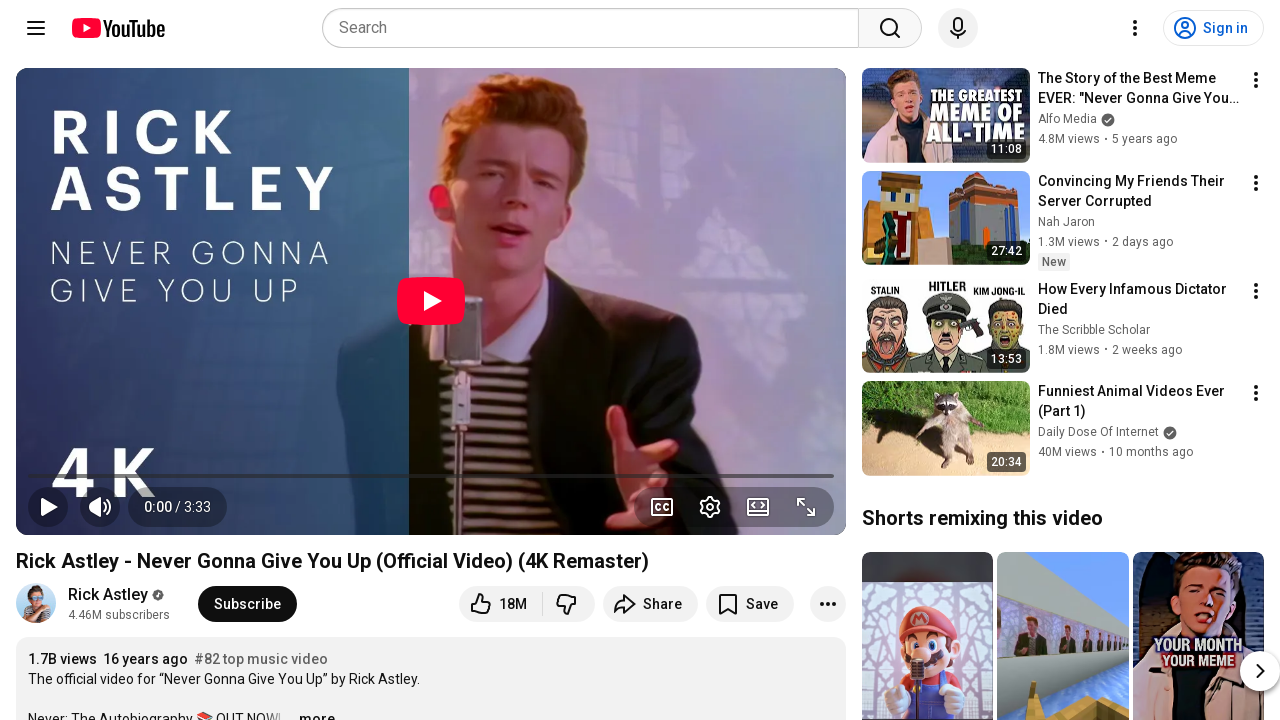

Video player loaded and ready
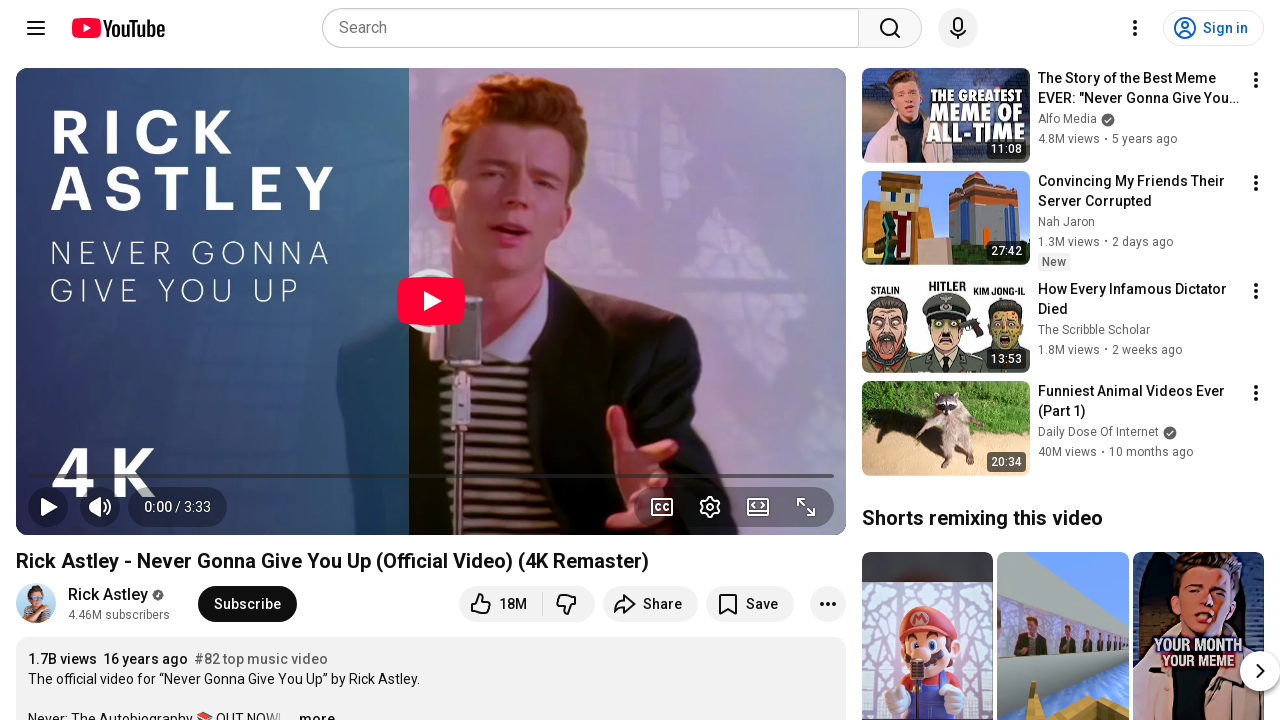

Right-clicked on video player to open context menu at (431, 301) on #movie_player
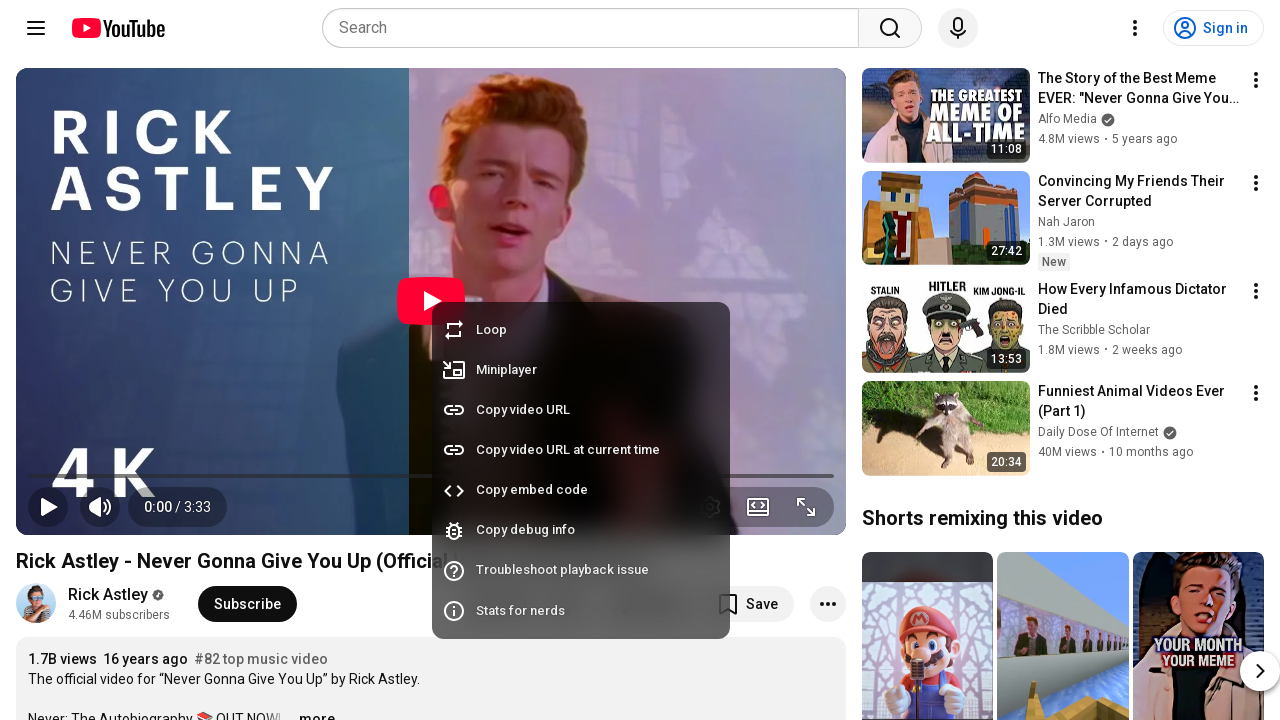

Clicked 'Stats for nerds' option from context menu at (576, 611) on text='Stats for nerds'
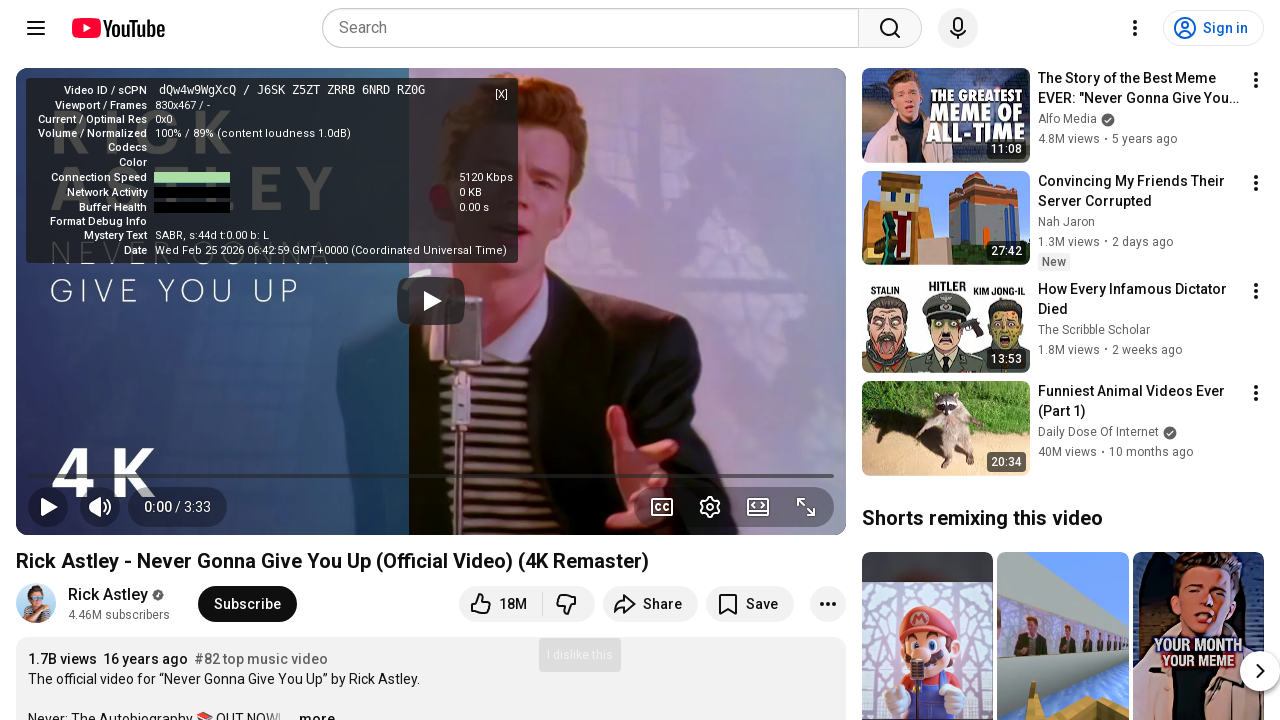

Stats panel appeared on screen
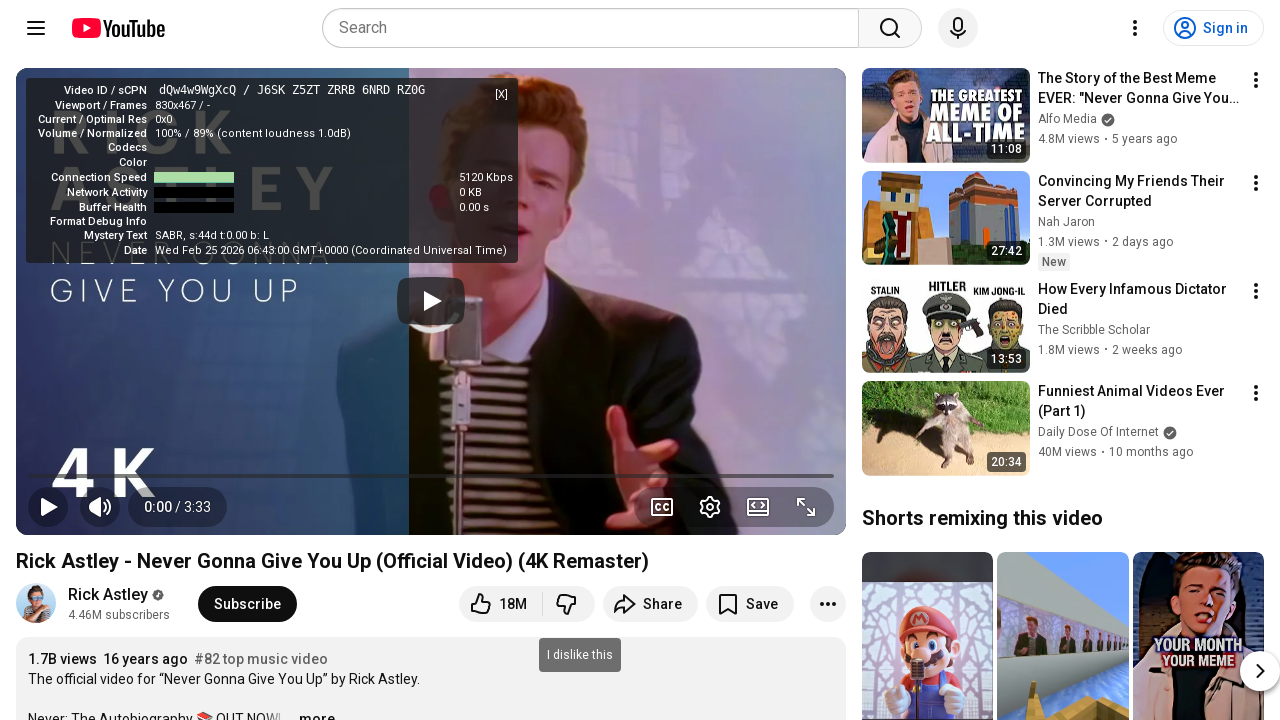

Set video playback rate to 1x
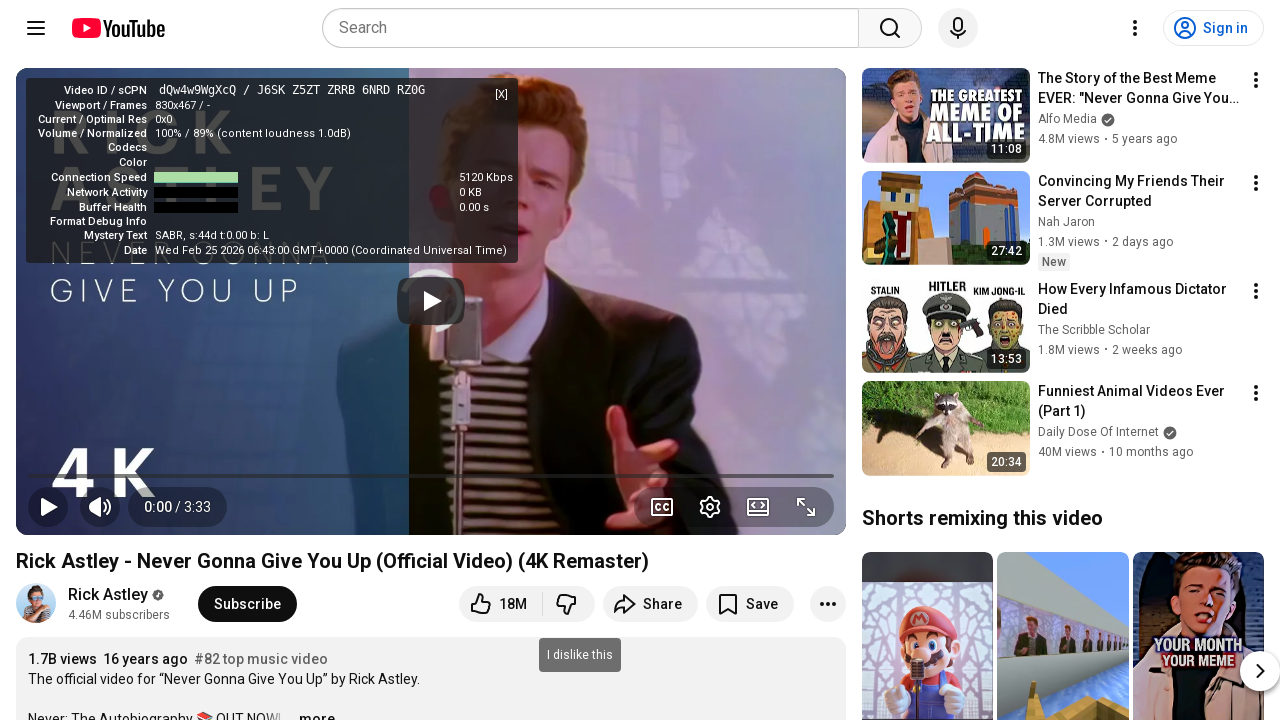

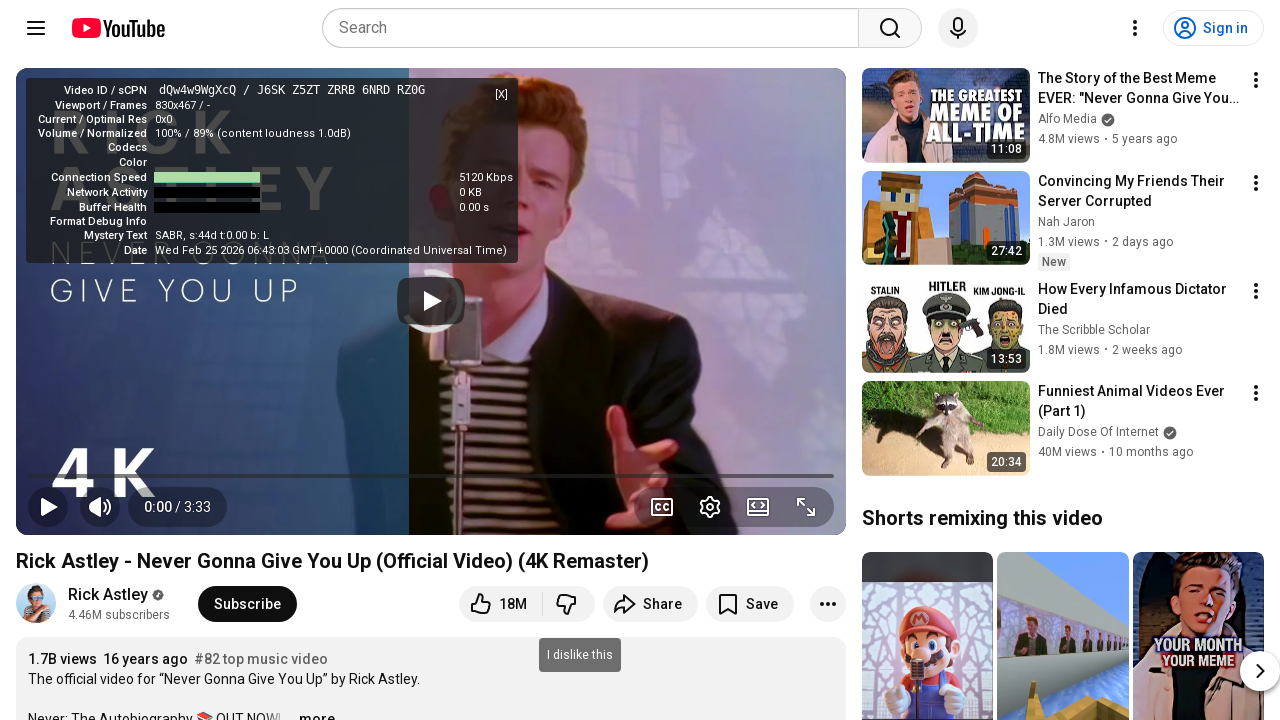